Navigates to an animation page and waits for content to load, then locates and reads a heading element

Starting URL: http://www.kankanwu.com/Animation/jidongqiangxishidibazu/

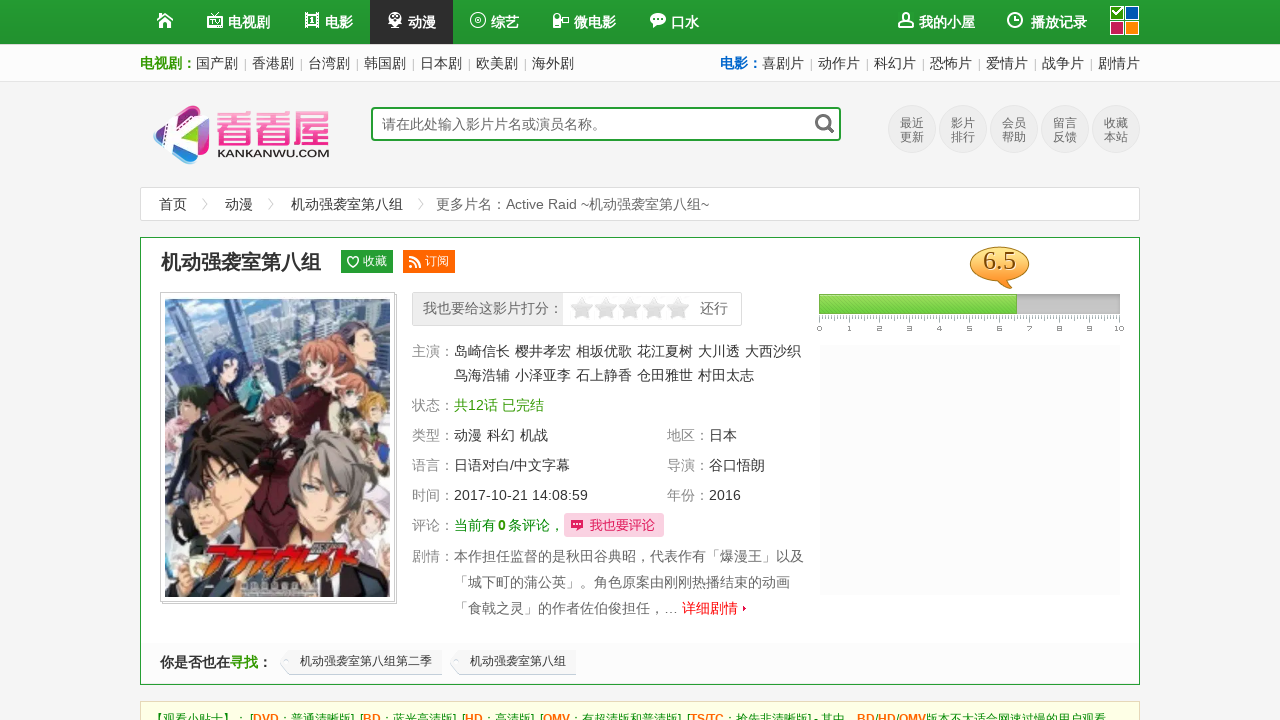

Navigated to animation page
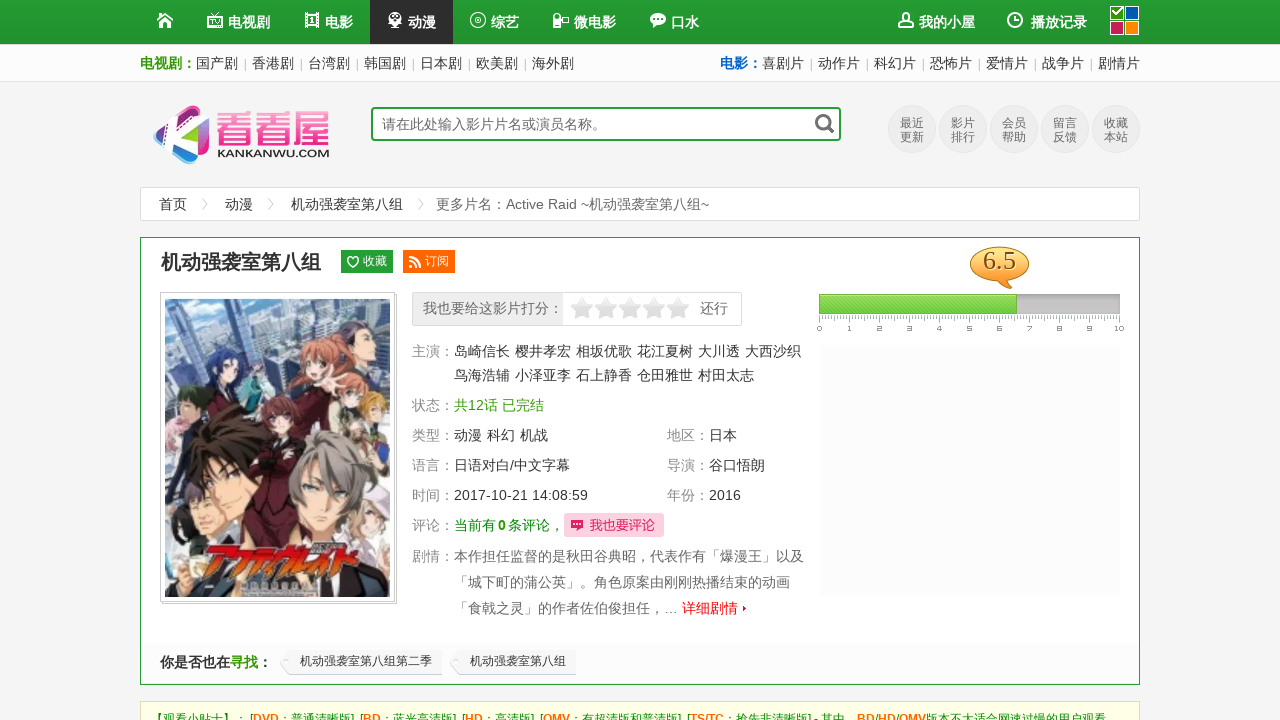

Content element loaded
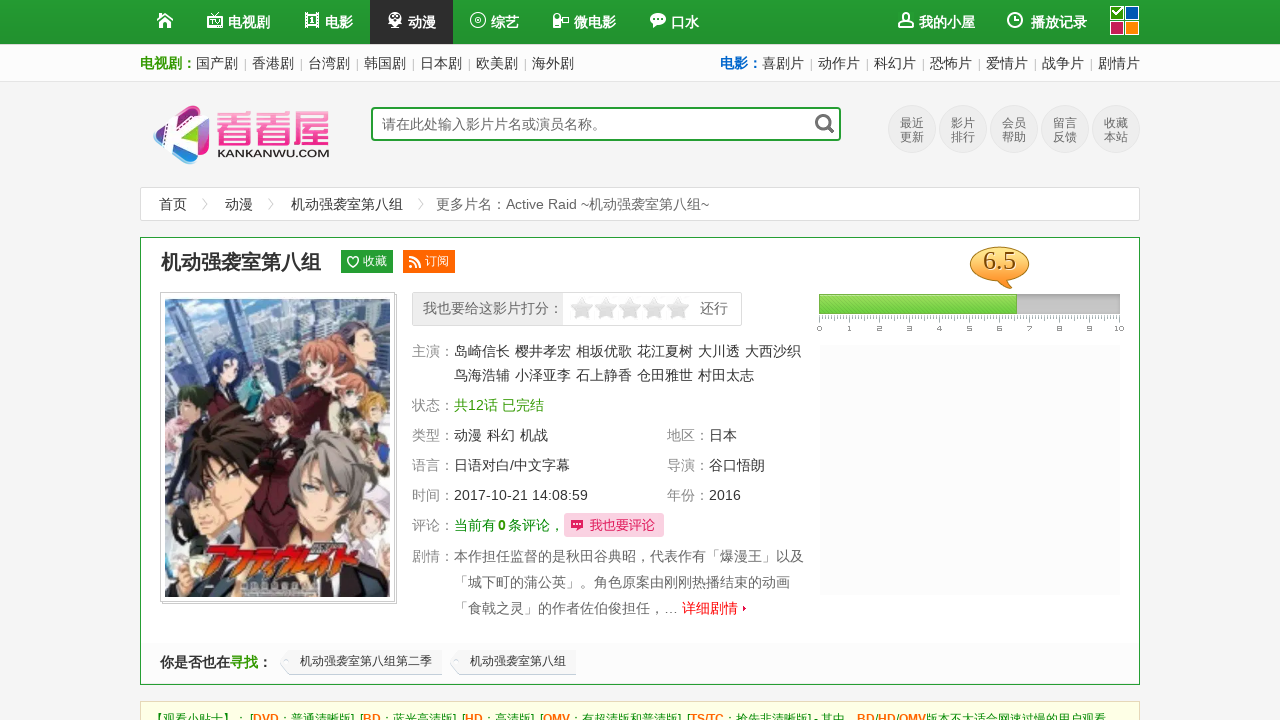

Located heading element
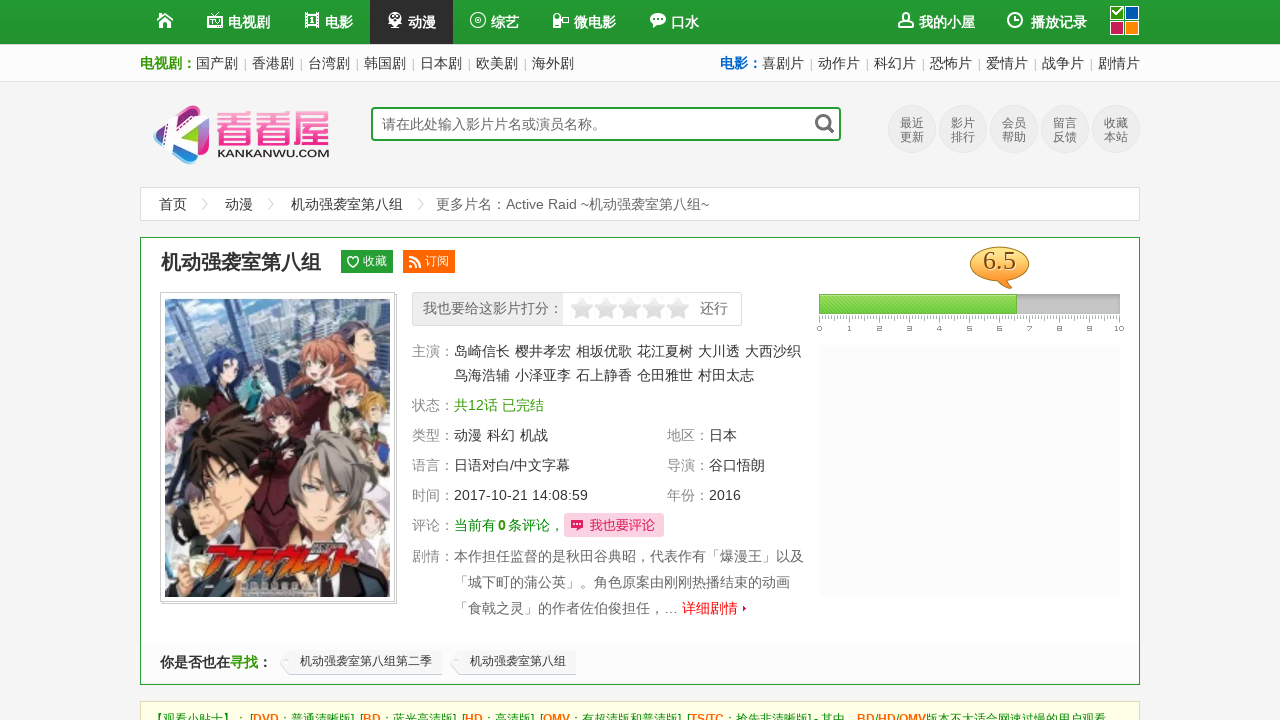

Heading element is now visible
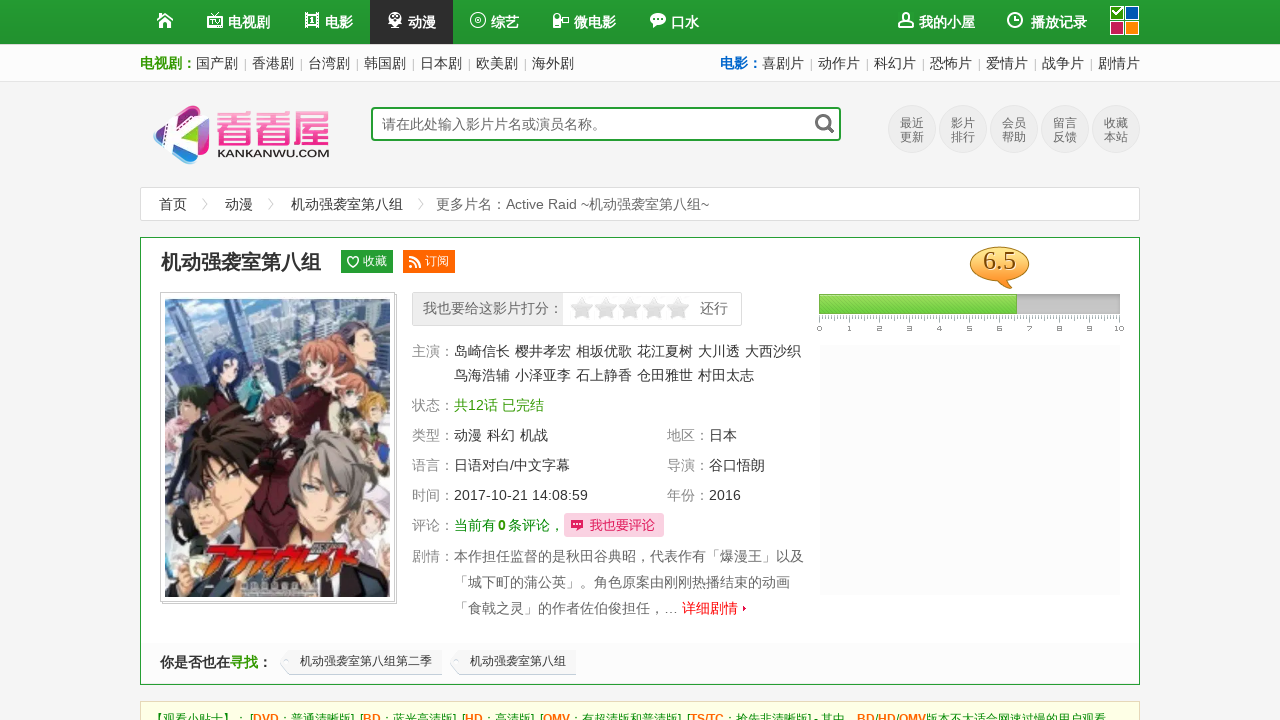

Read heading text: 机动强袭室第八组
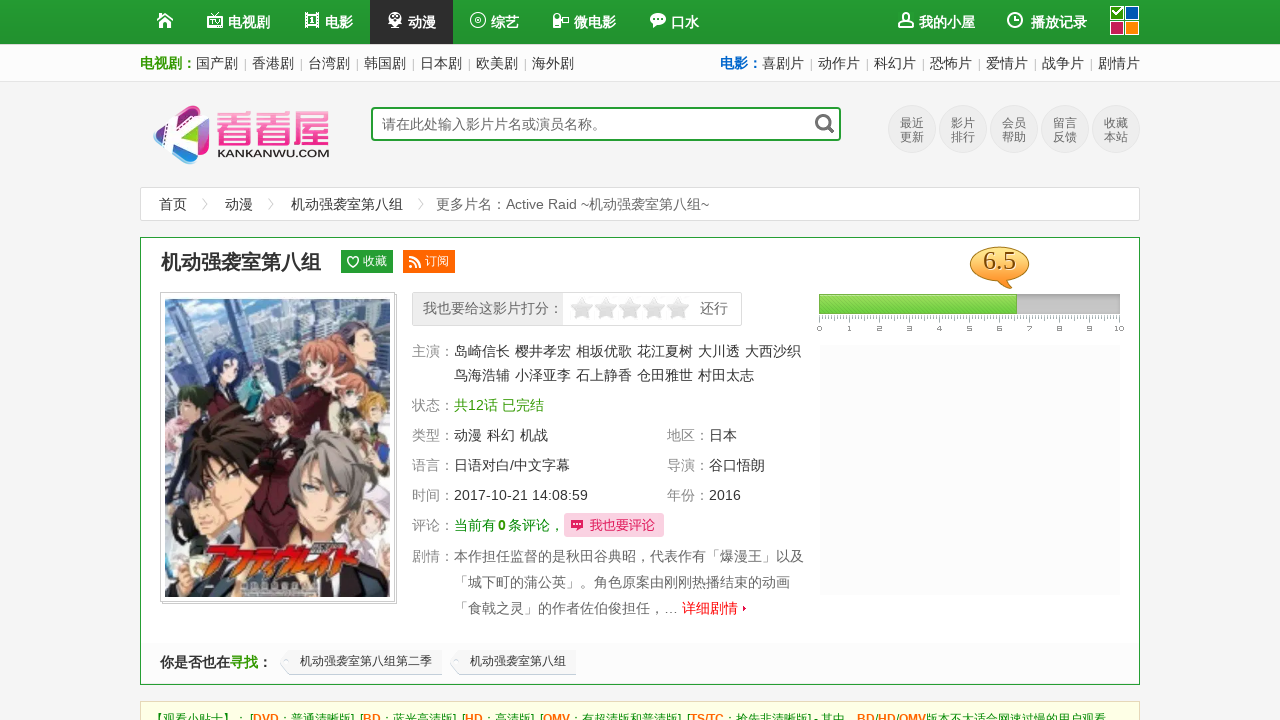

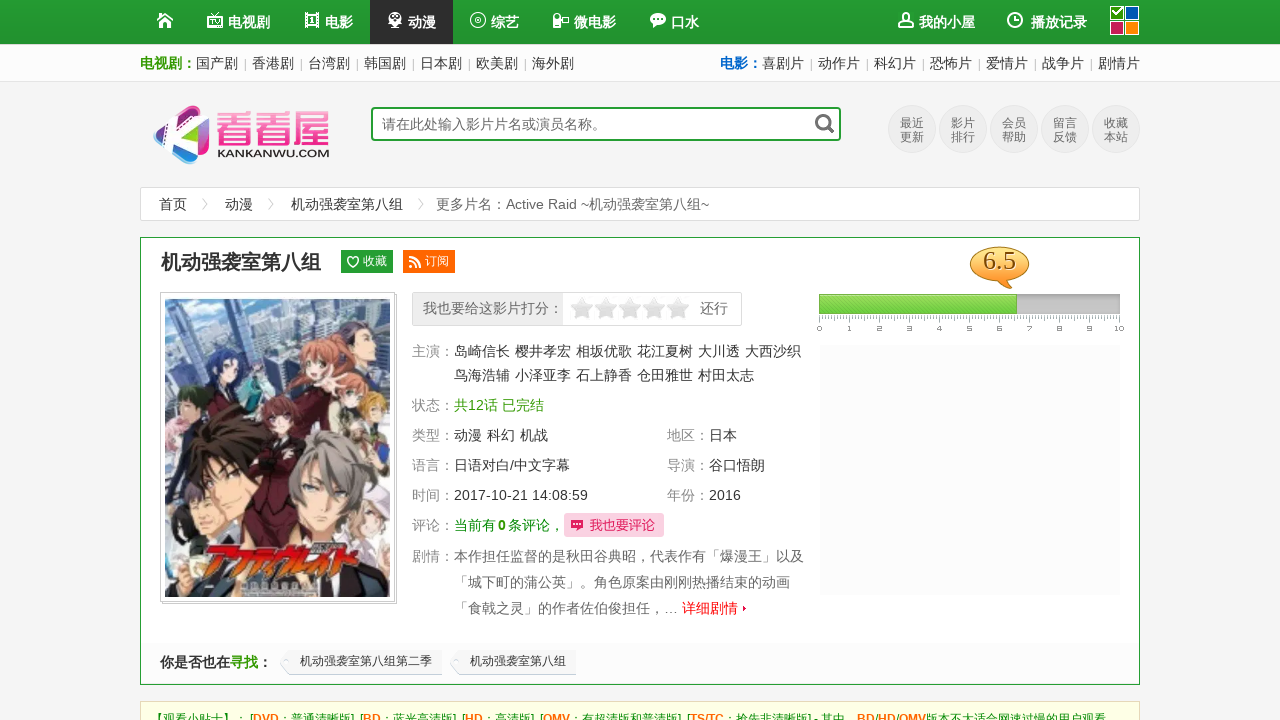